Tests dynamic control functionality by verifying an input element is initially disabled, clicking the Enable button, and verifying the input becomes enabled.

Starting URL: https://the-internet.herokuapp.com/dynamic_controls

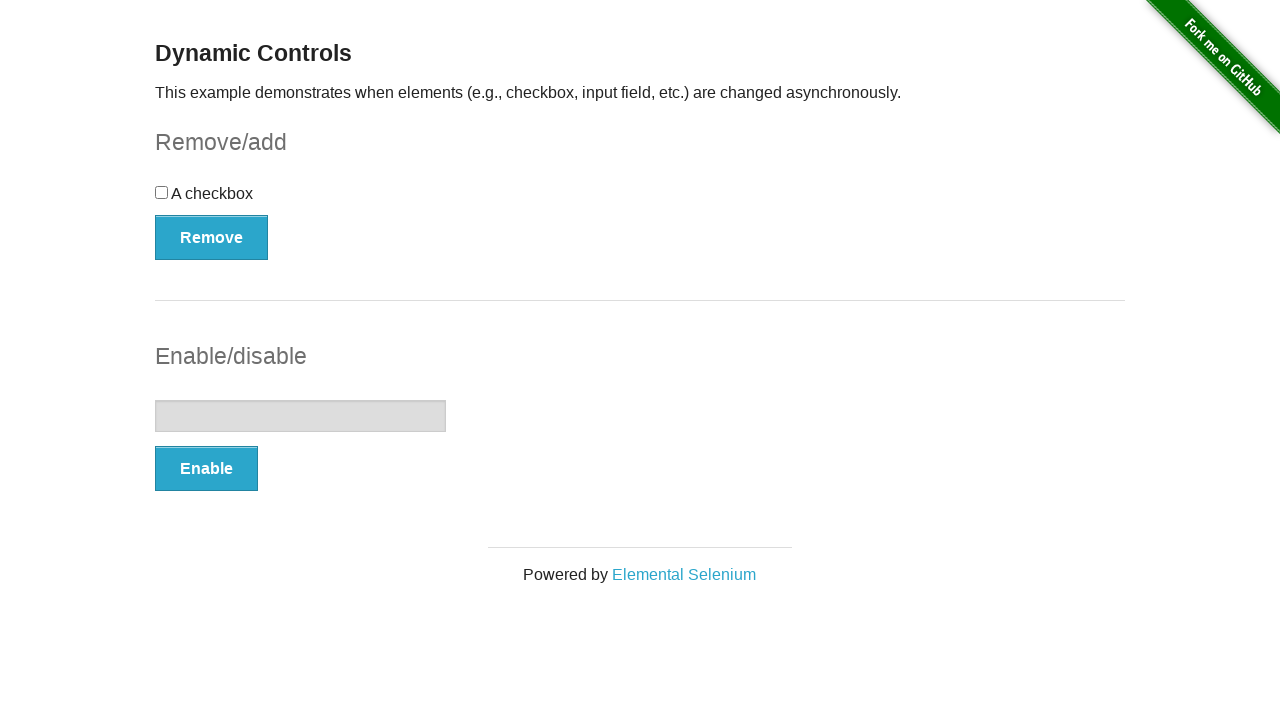

Navigated to dynamic controls page
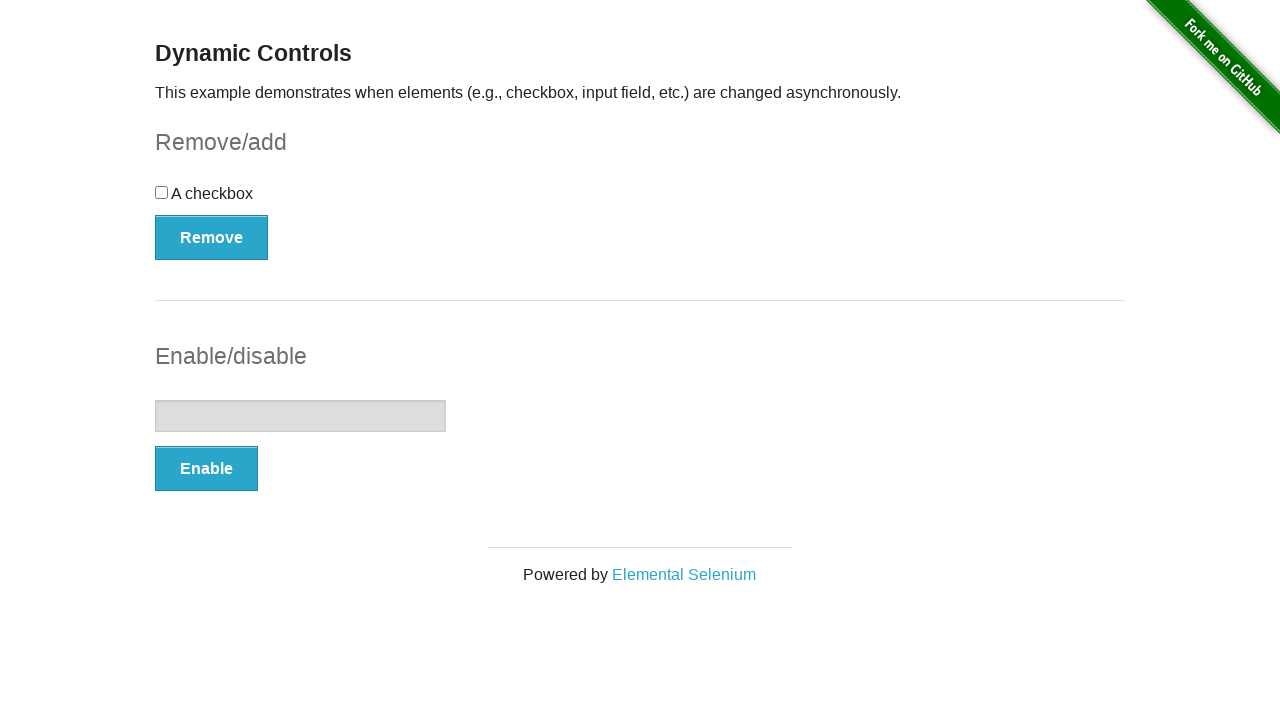

Located input element
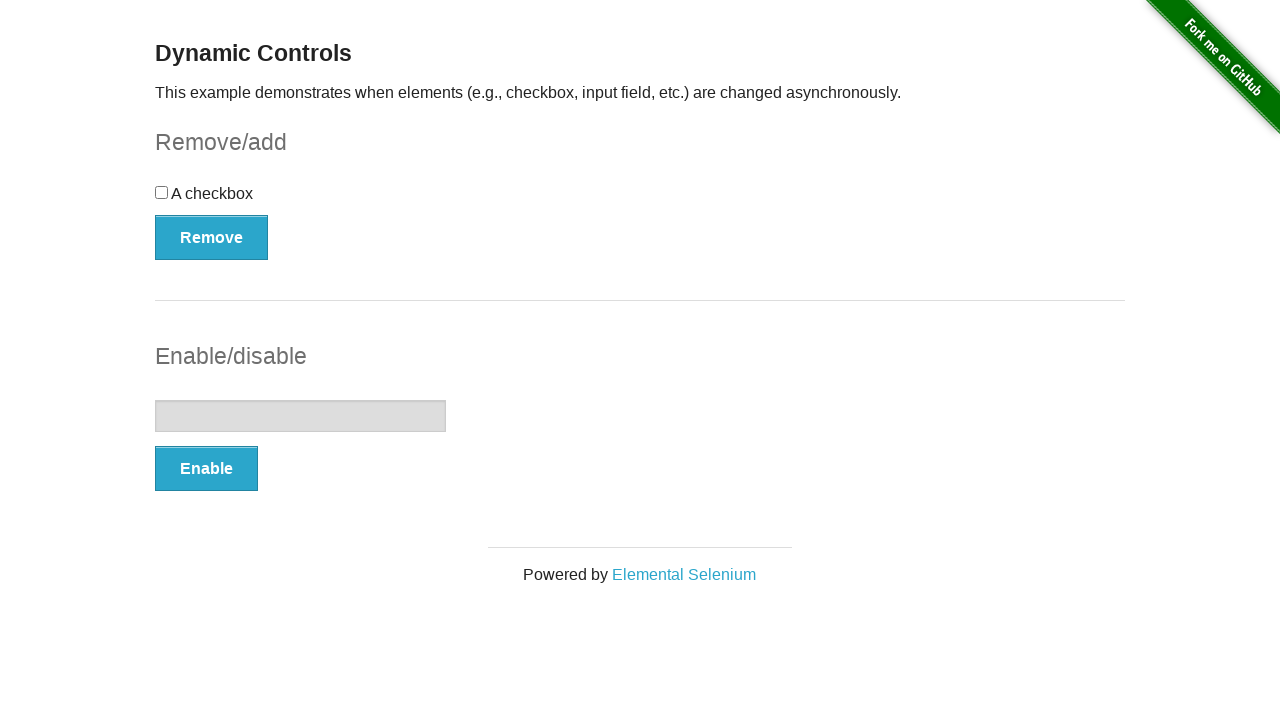

Located Enable button
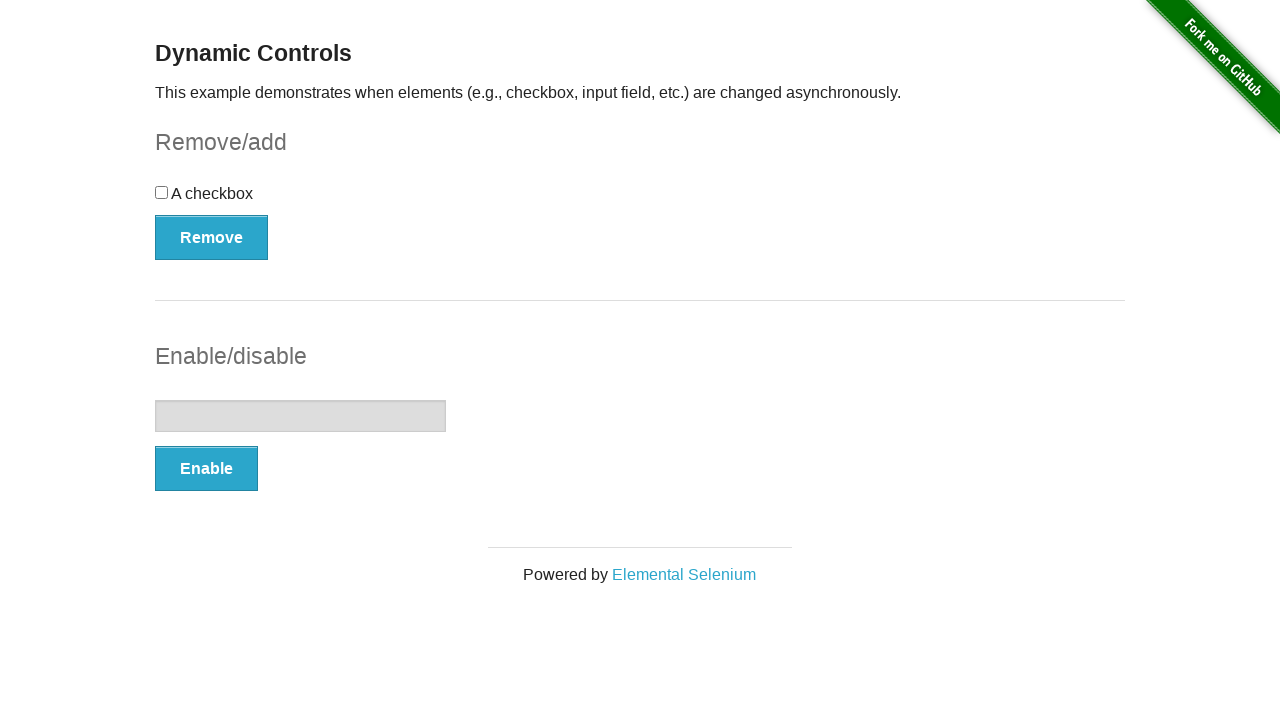

Verified input element is initially disabled
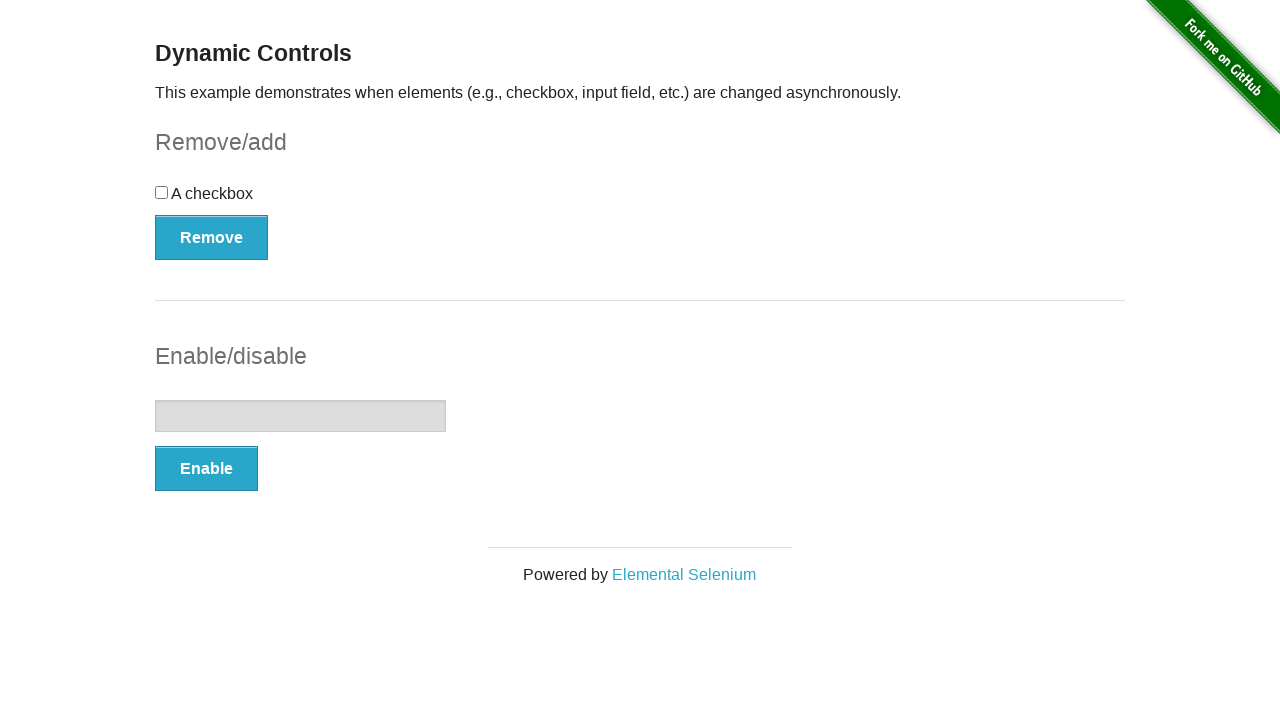

Clicked Enable button at (206, 469) on #input-example > button
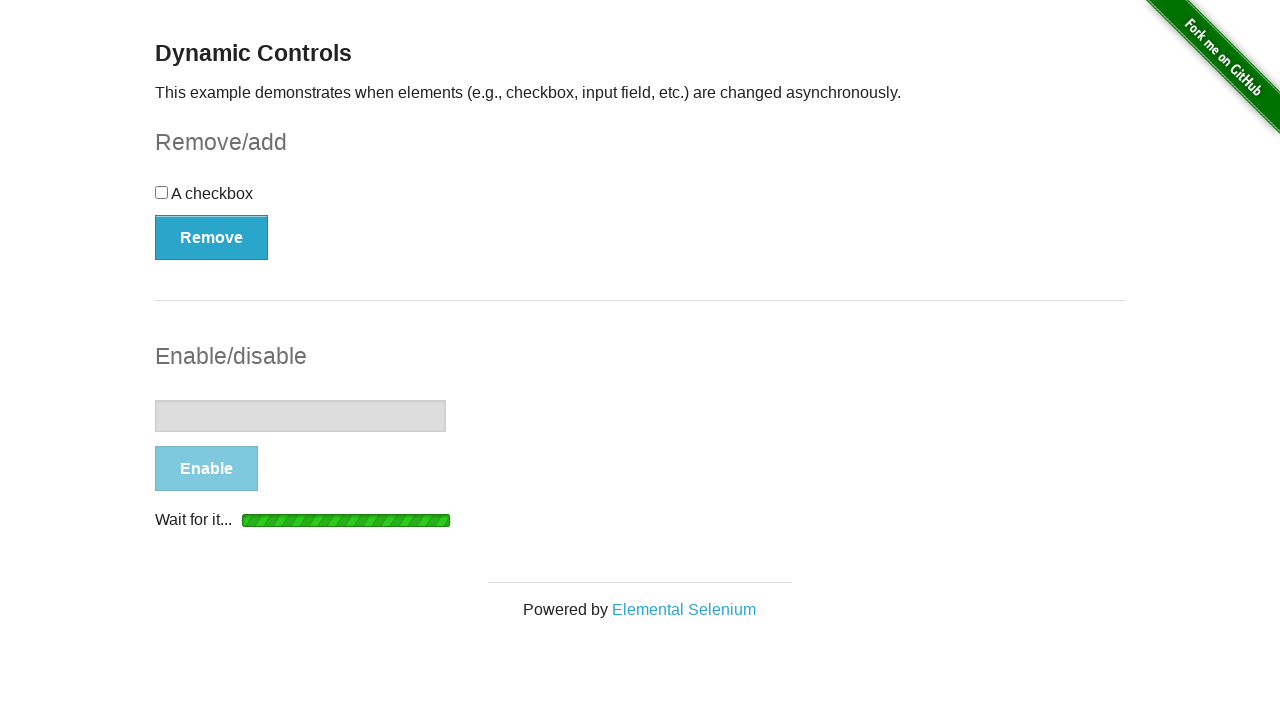

Waited for input element to become enabled
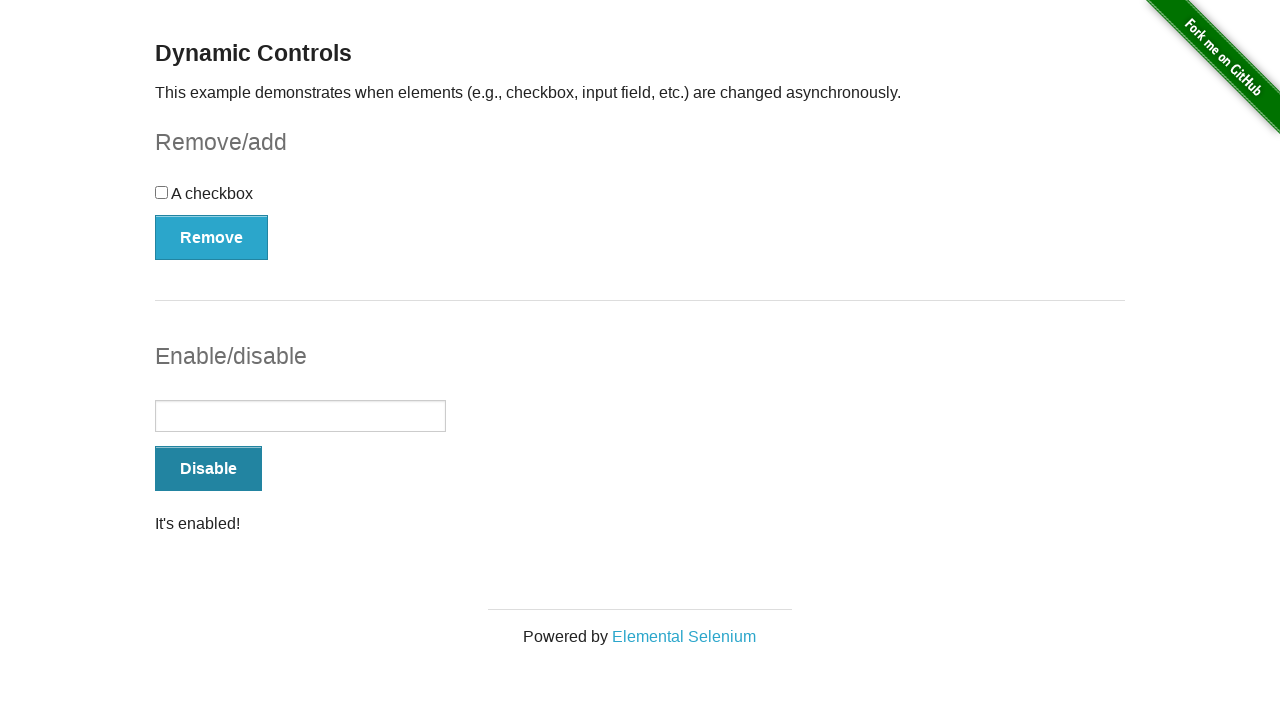

Verified input element is now enabled
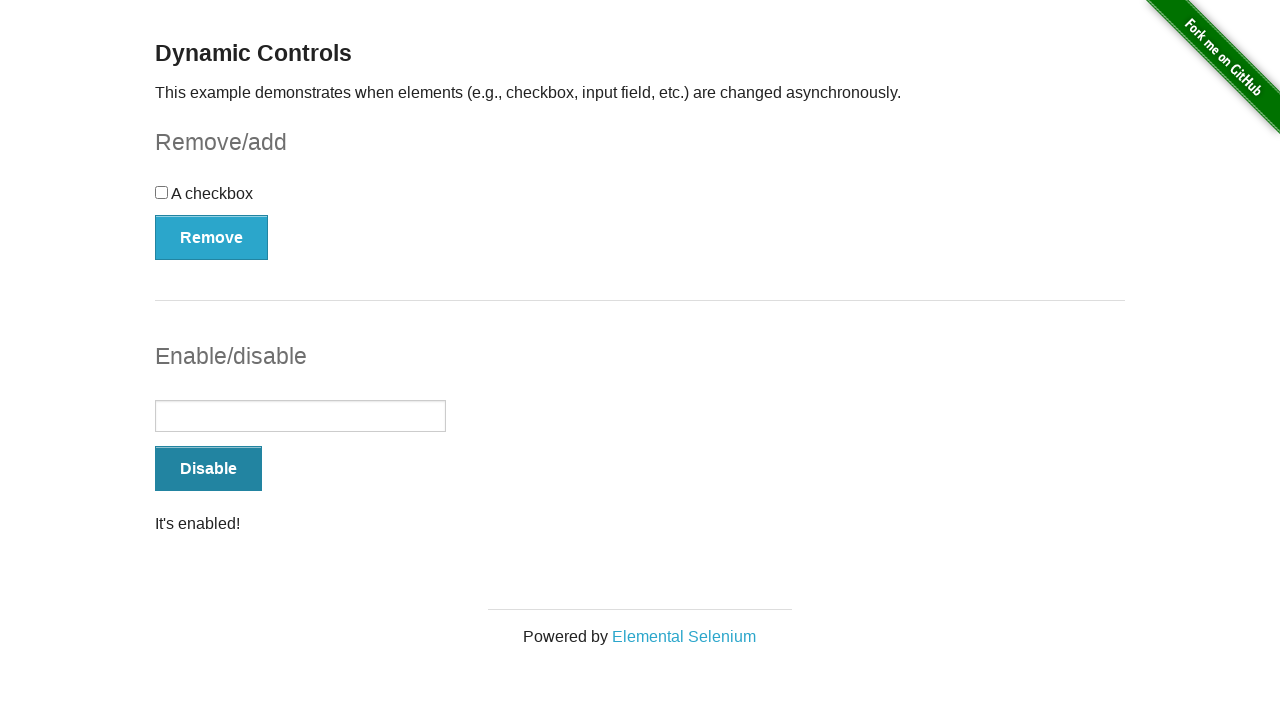

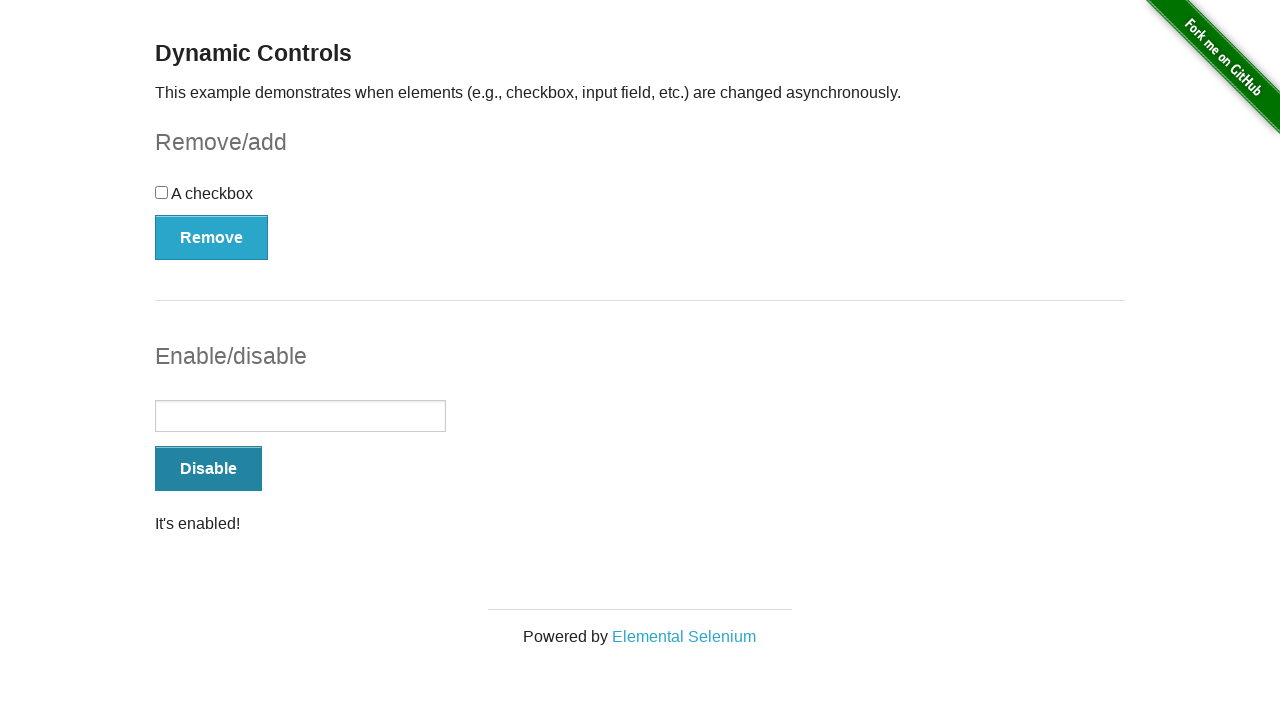